Tests that submitting an empty form displays an error message about incomplete input

Starting URL: http://www.99-bottles-of-beer.net/submitnewlanguage.html

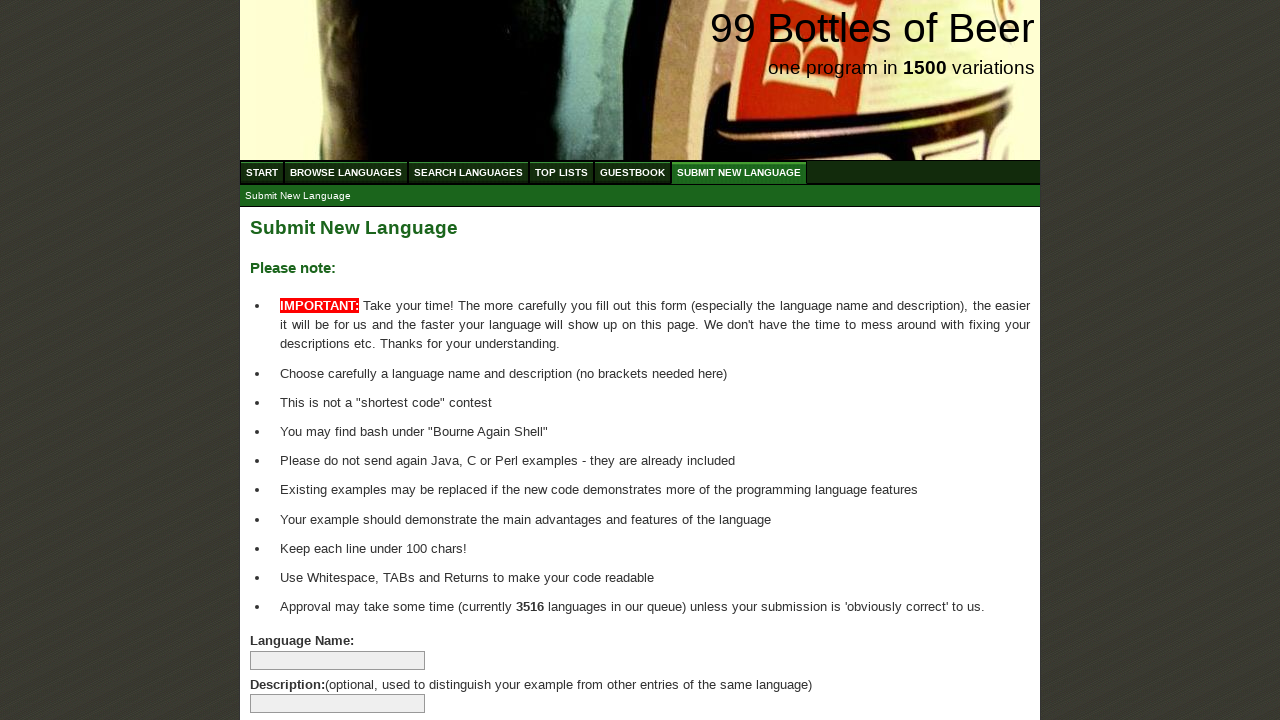

Clicked submit button without filling form at (294, 665) on xpath=//*[@id='addlanguage']/p/input[8]
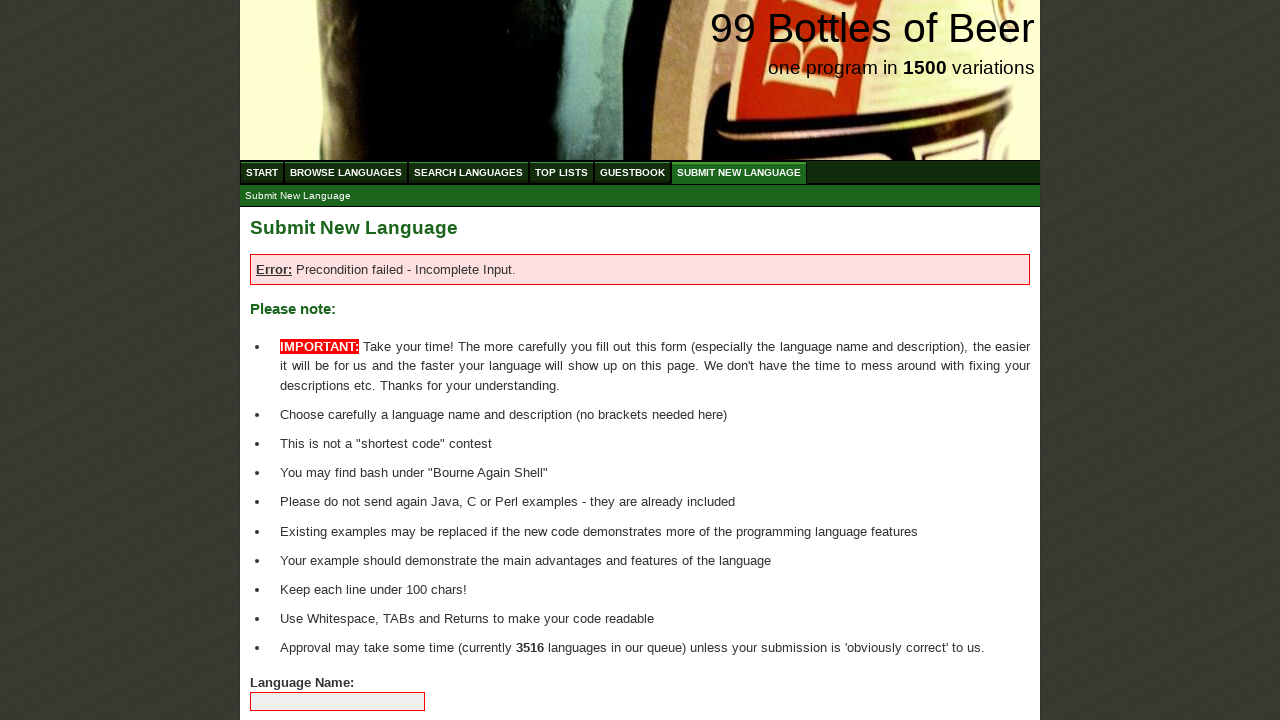

Error message element appeared
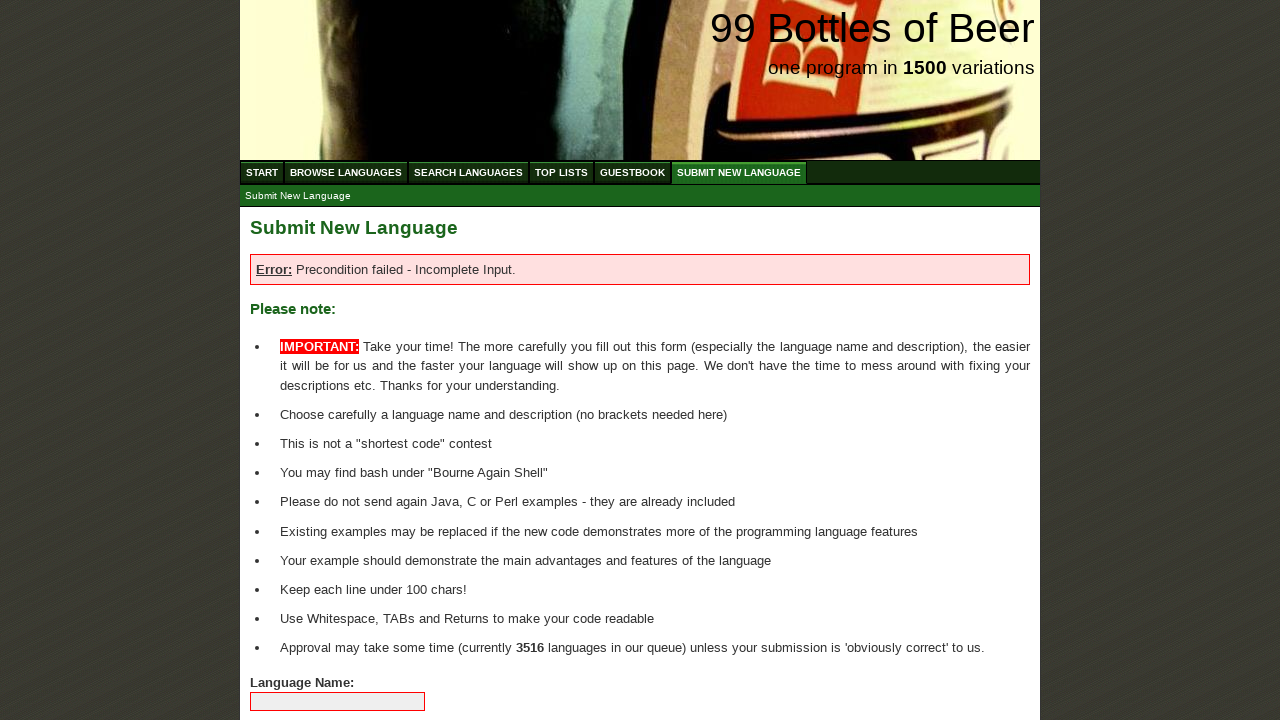

Located error message element
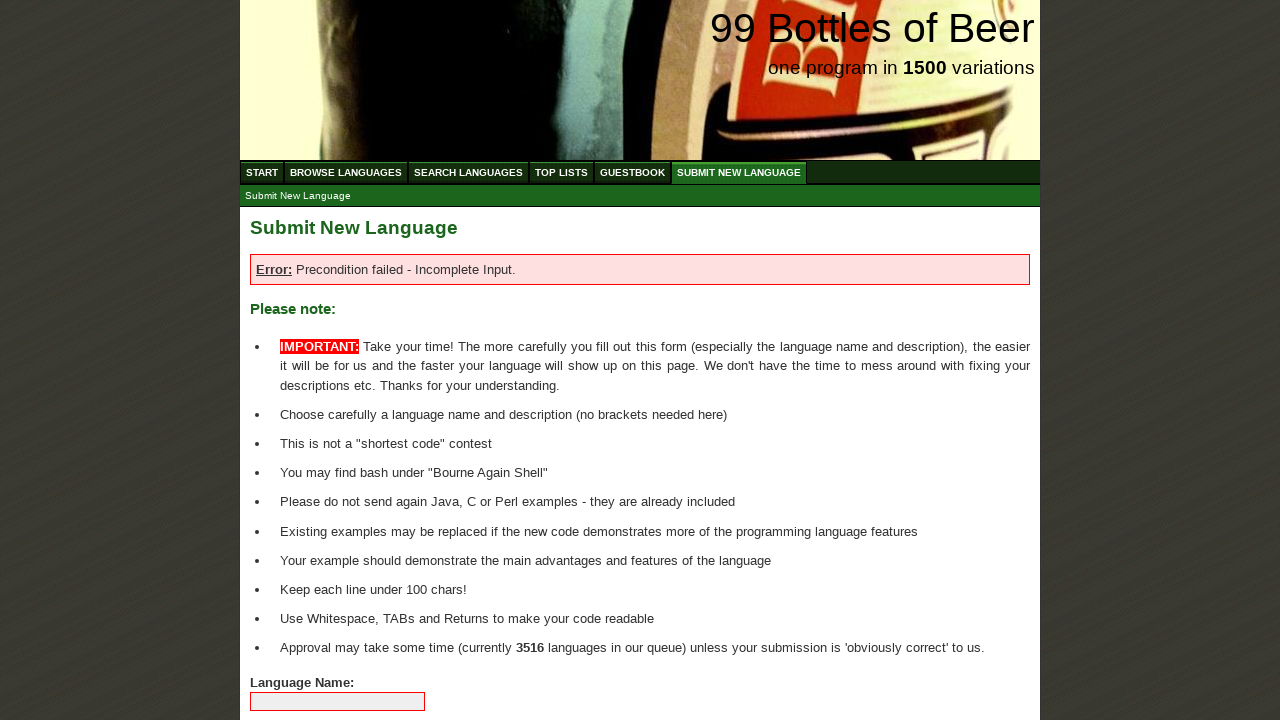

Verified error message displays 'Error: Precondition failed - Incomplete Input.'
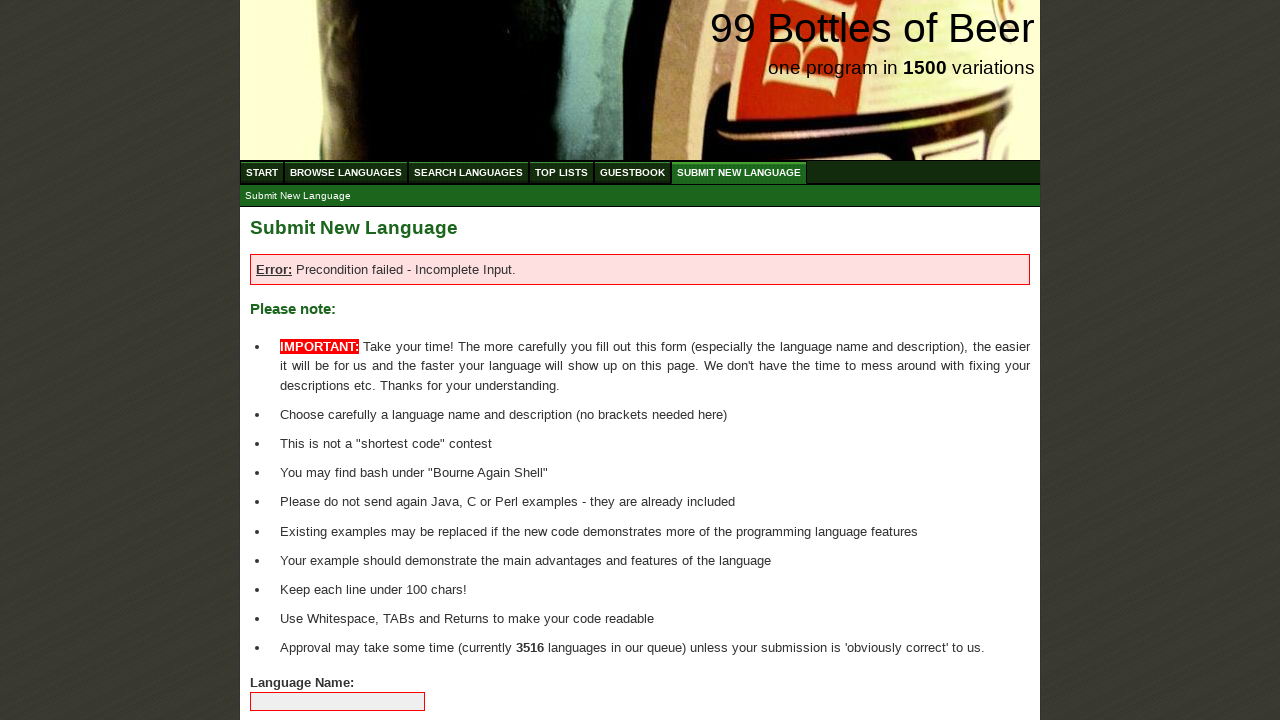

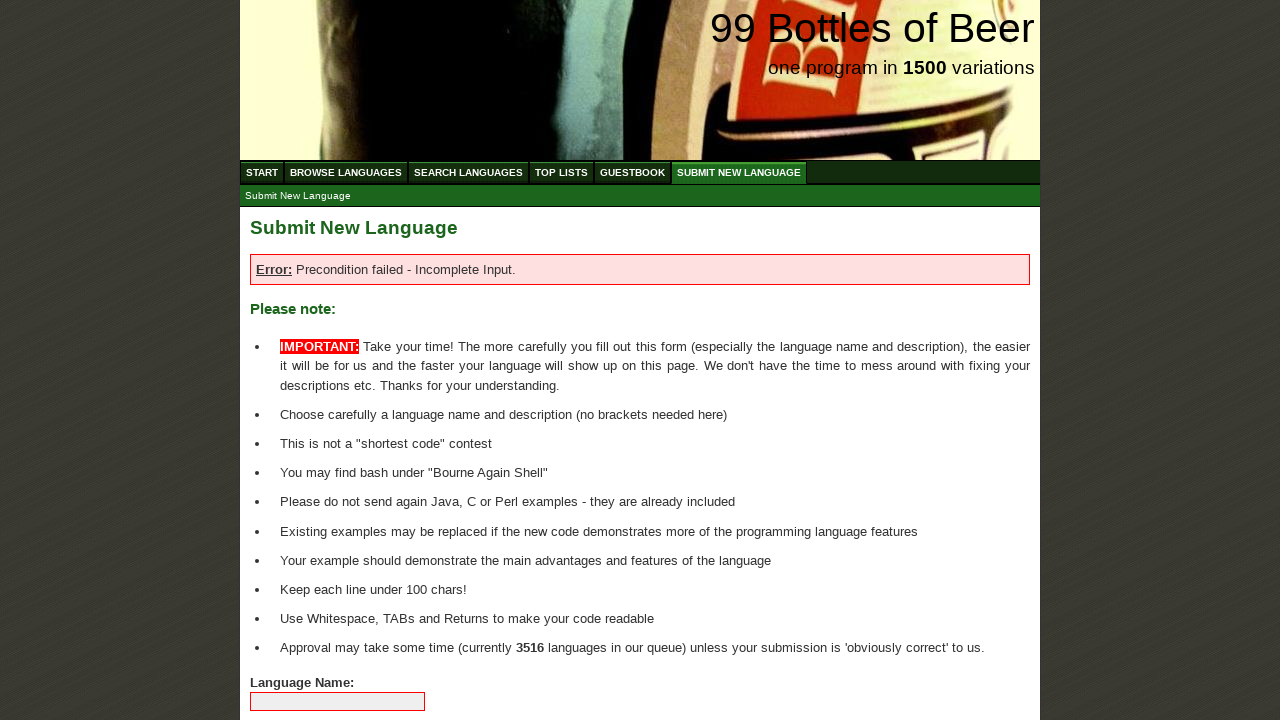